Tests accordion functionality by clicking the second question and verifying the answer text is displayed

Starting URL: https://qa-scooter.praktikum-services.ru

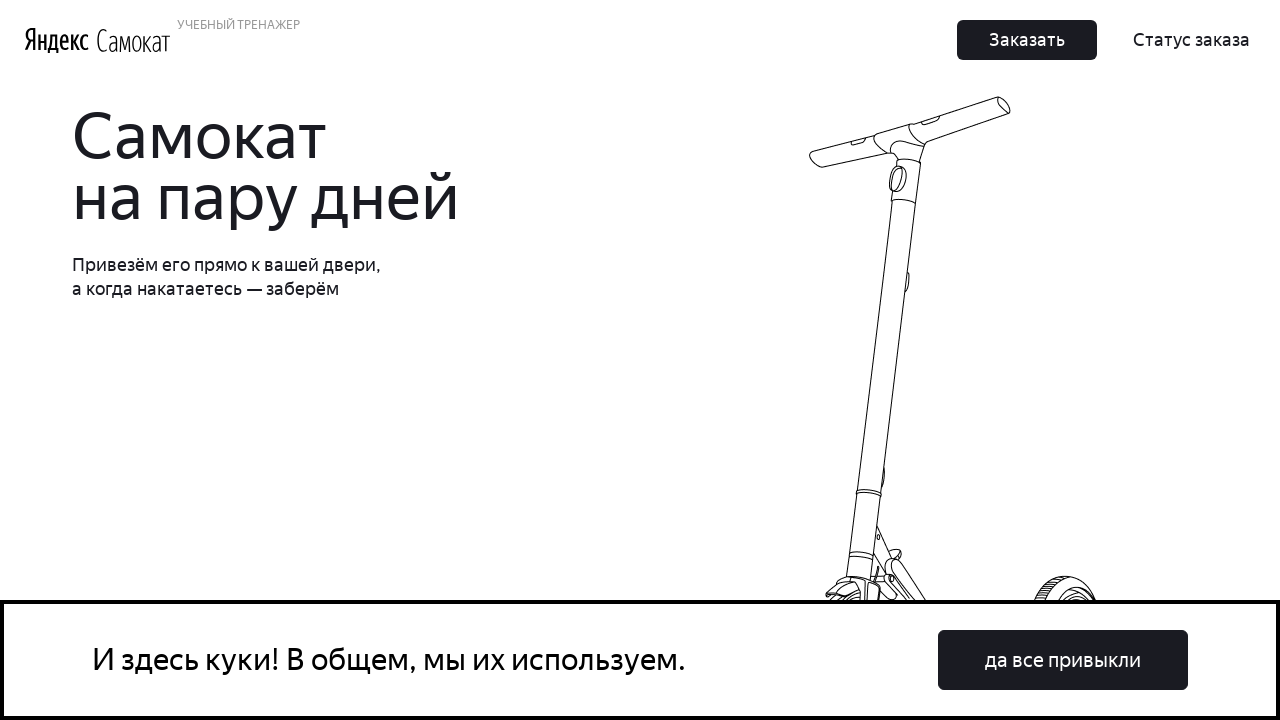

Clicked cookie consent button at (1063, 660) on button:has-text('да все привыкли')
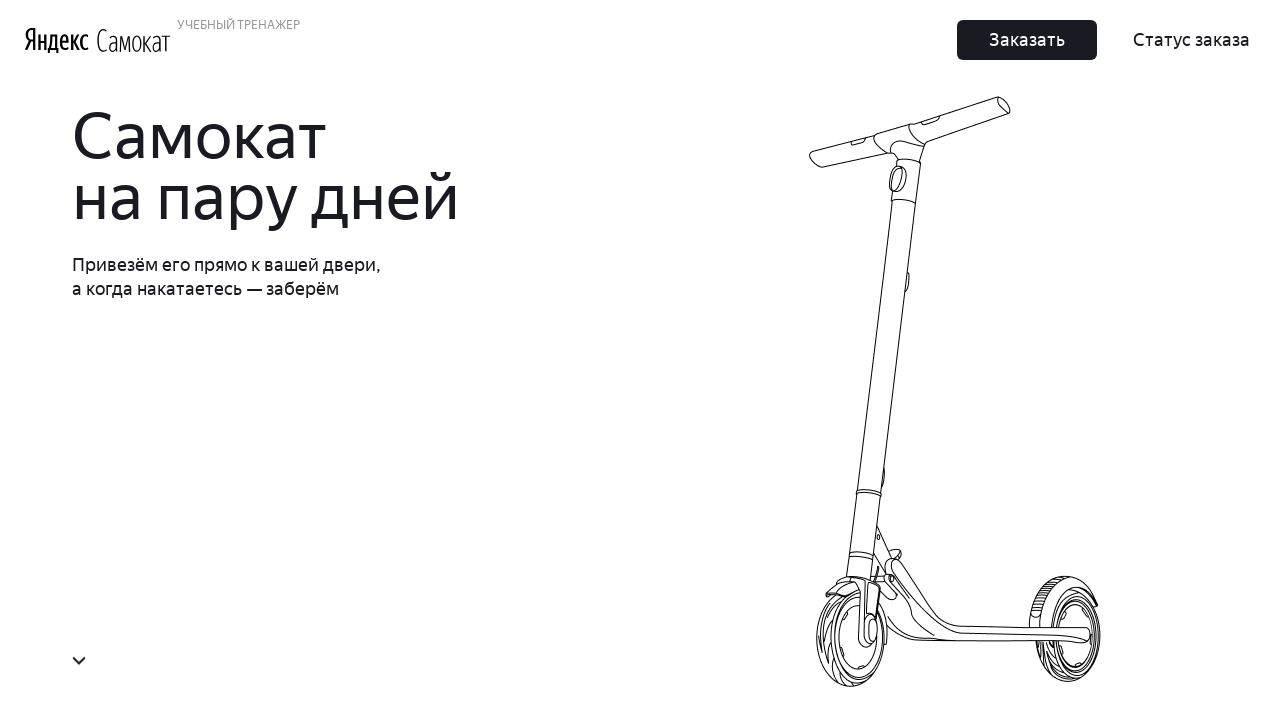

Clicked second accordion question (heading-1) at (967, 693) on div[id='accordion__heading-1']
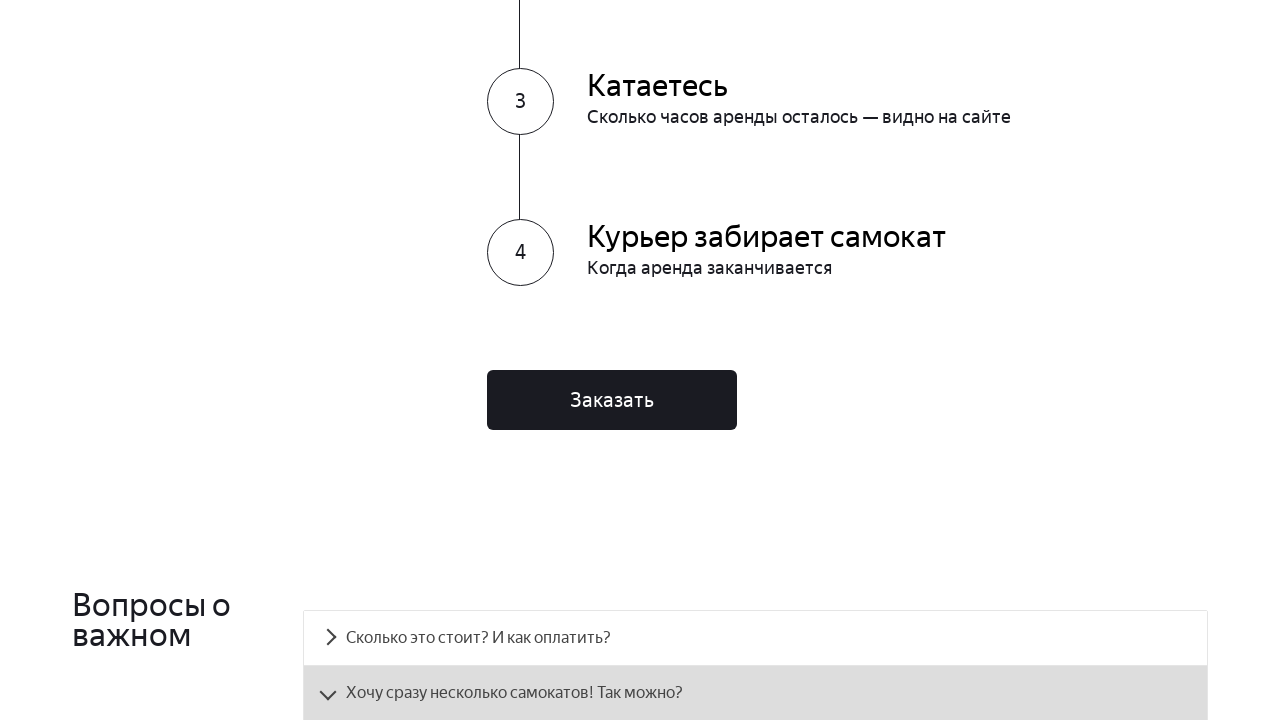

Answer text is now visible in accordion panel
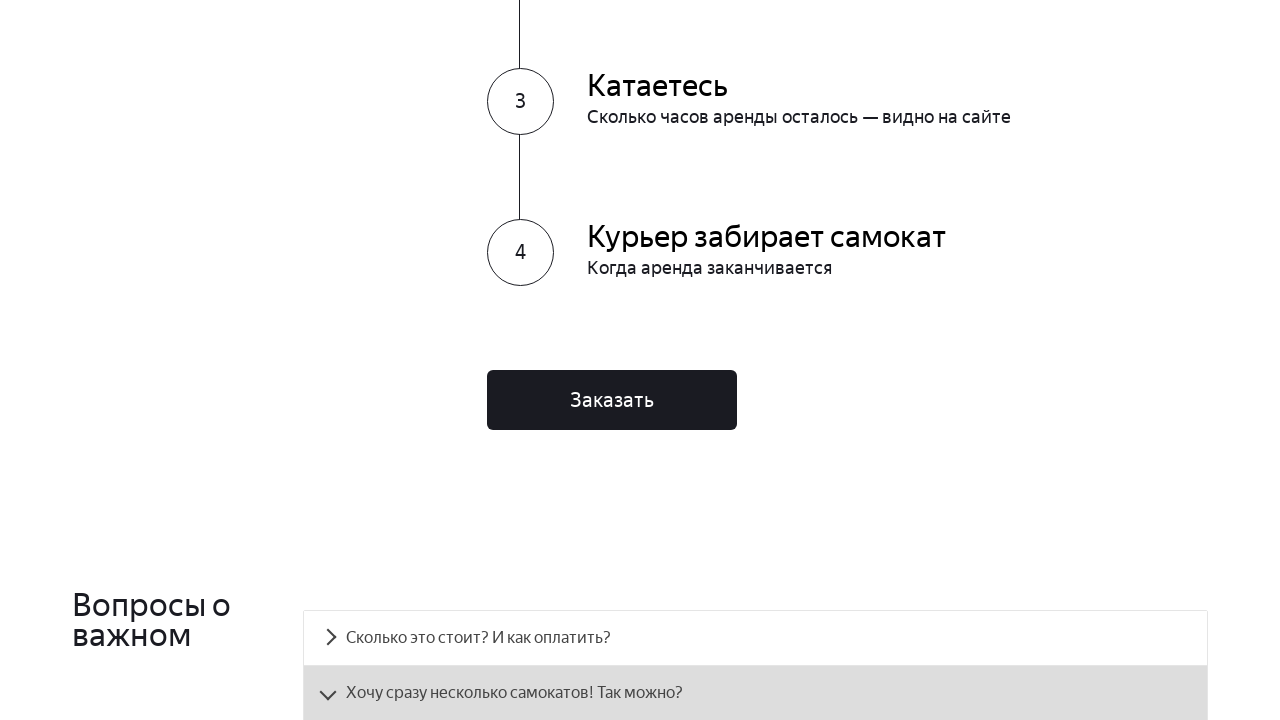

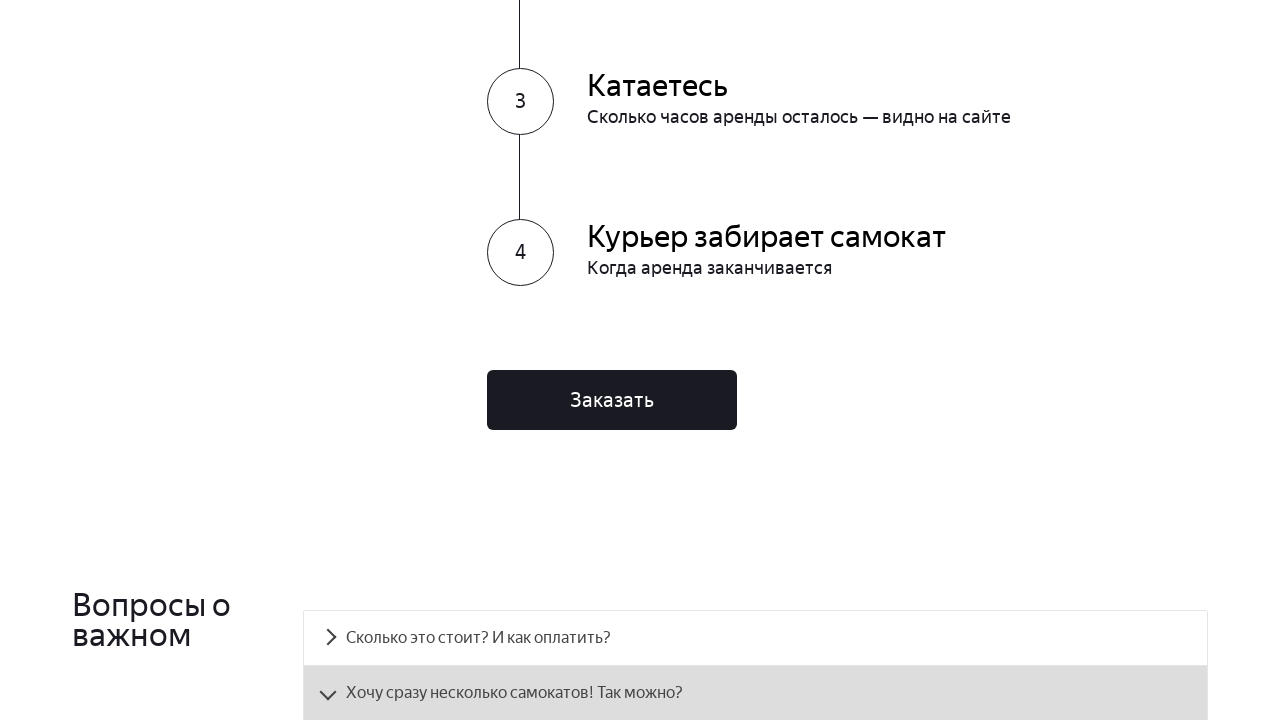